Tests injecting jQuery and jQuery Growl library into a page and displaying notification messages. The test dynamically loads external scripts and CSS, then triggers growl notifications.

Starting URL: http://the-internet.herokuapp.com

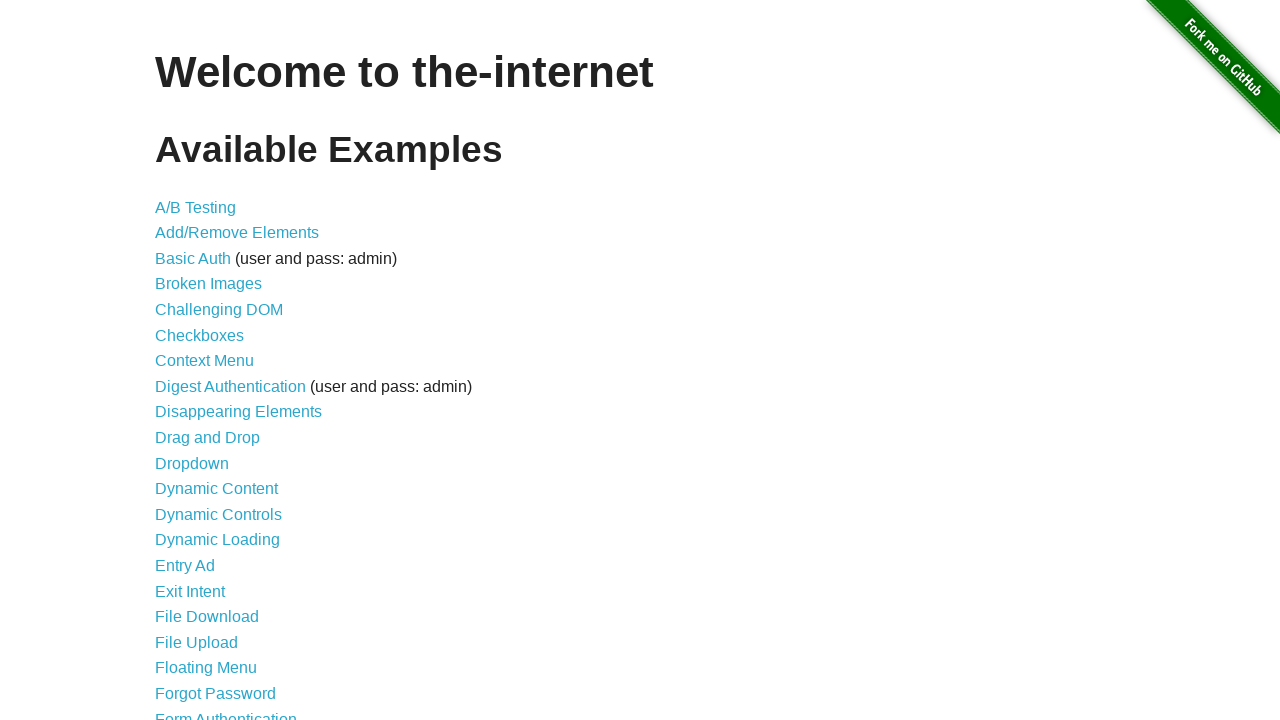

Injected jQuery library into page if not already present
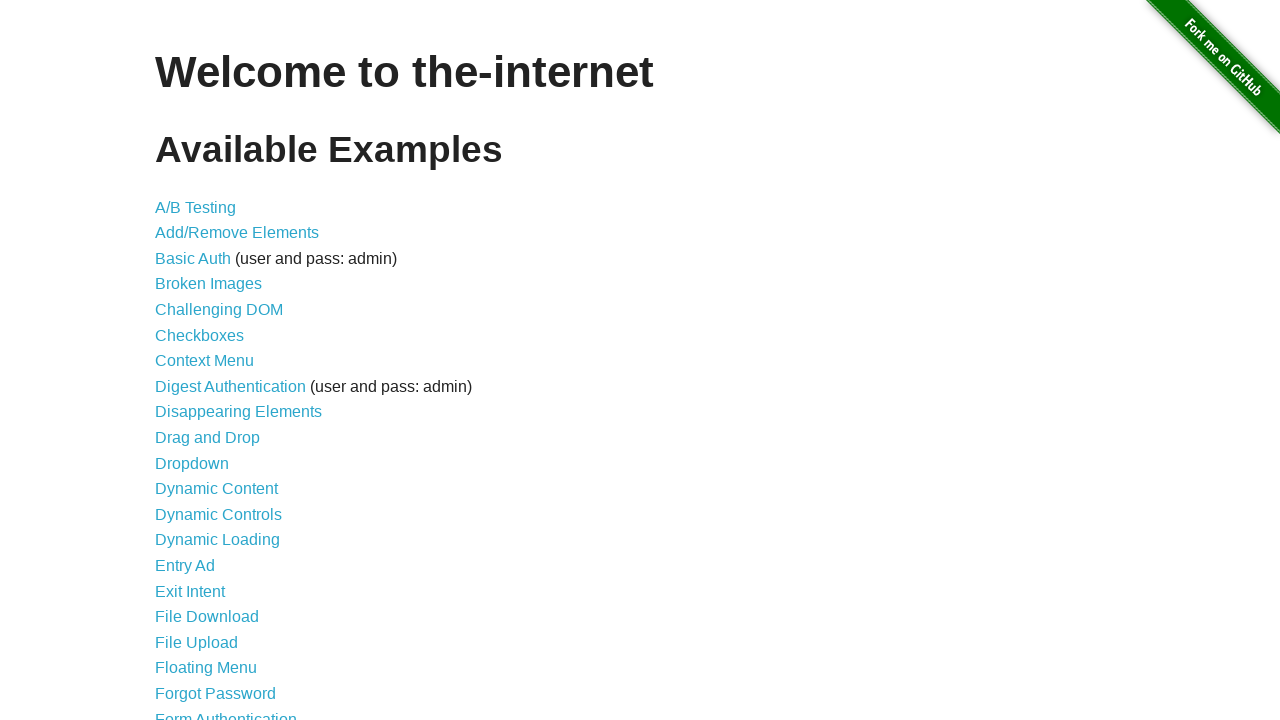

Added jQuery Growl script to page
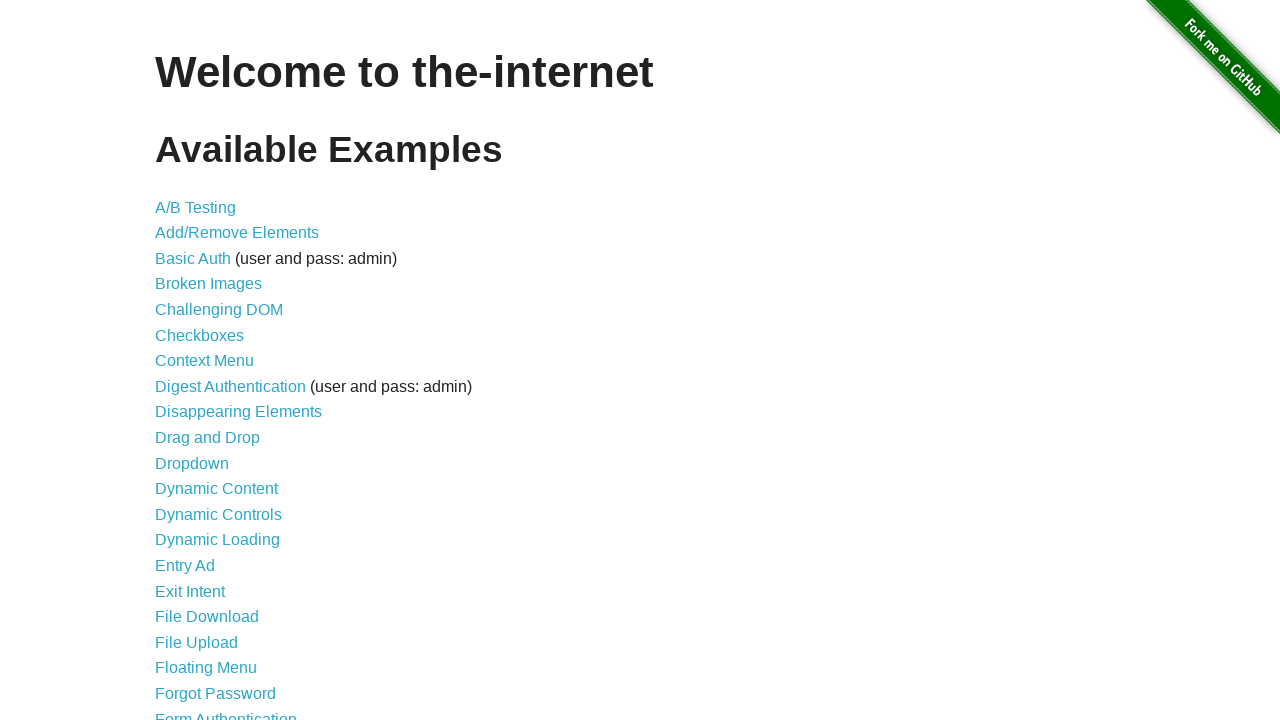

Added jQuery Growl CSS stylesheet to page
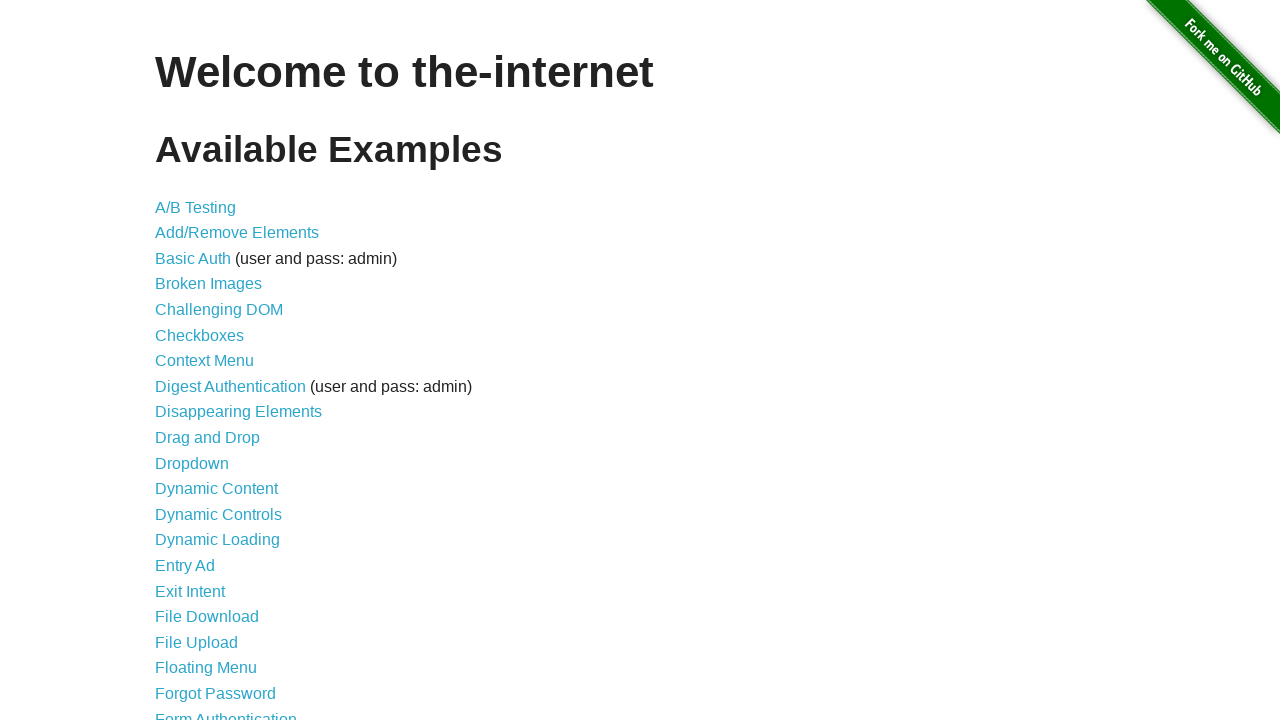

Waited for scripts to load
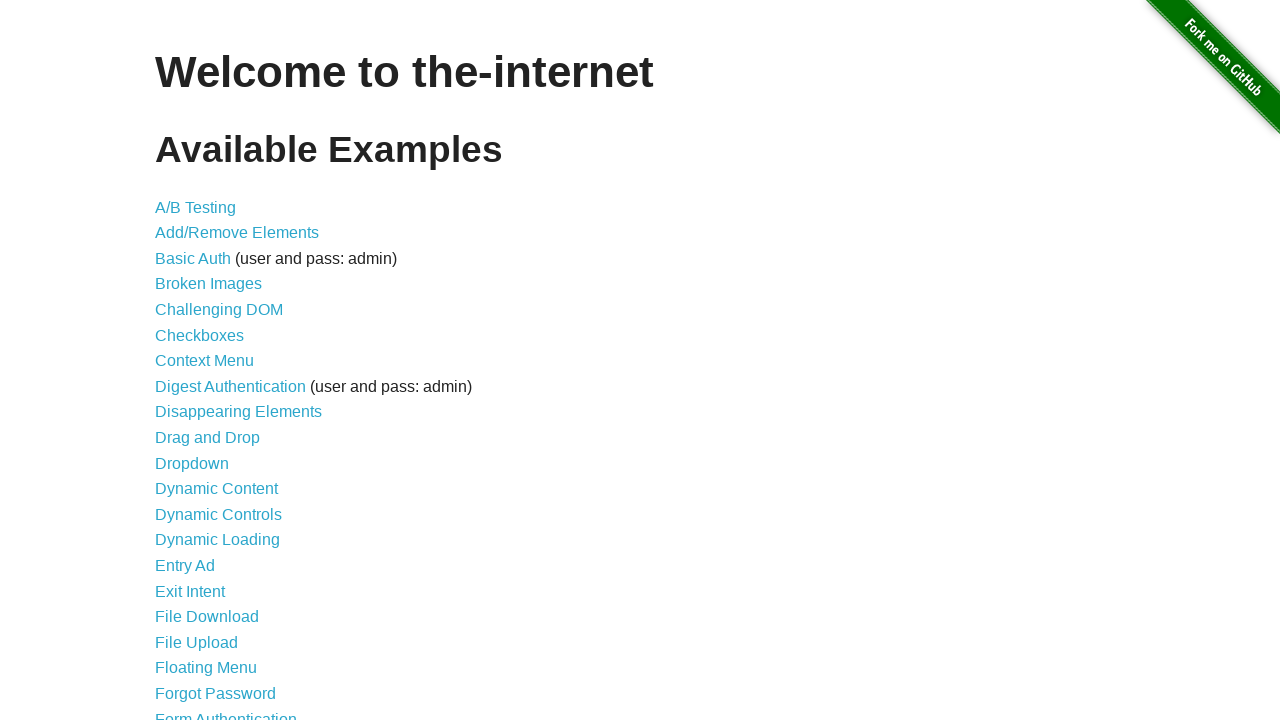

Displayed growl notification: GET /
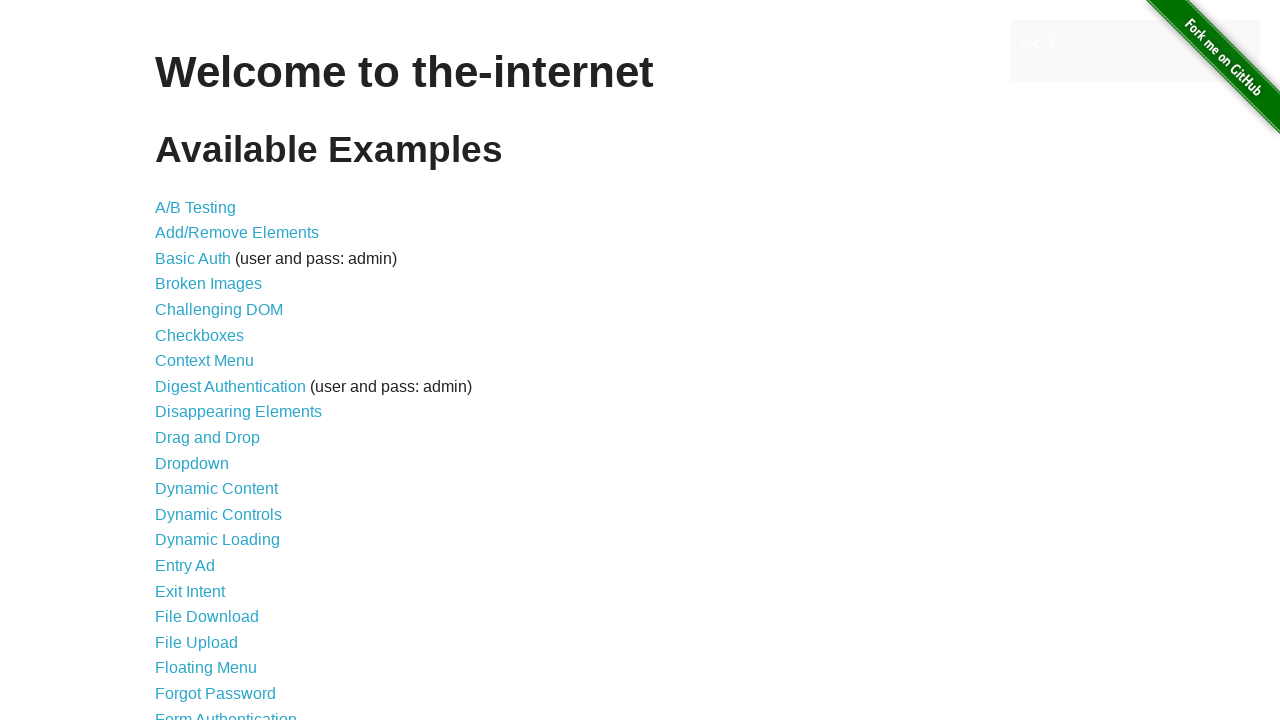

Displayed error growl notification
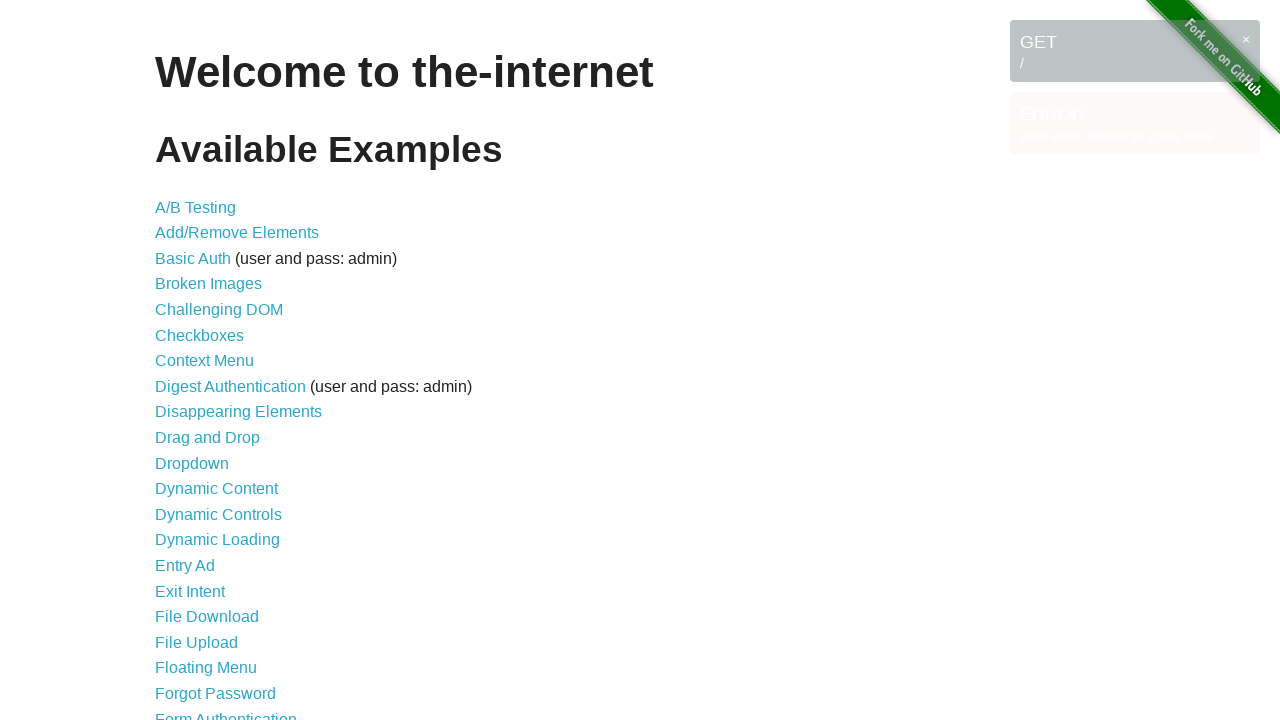

Displayed notice growl notification
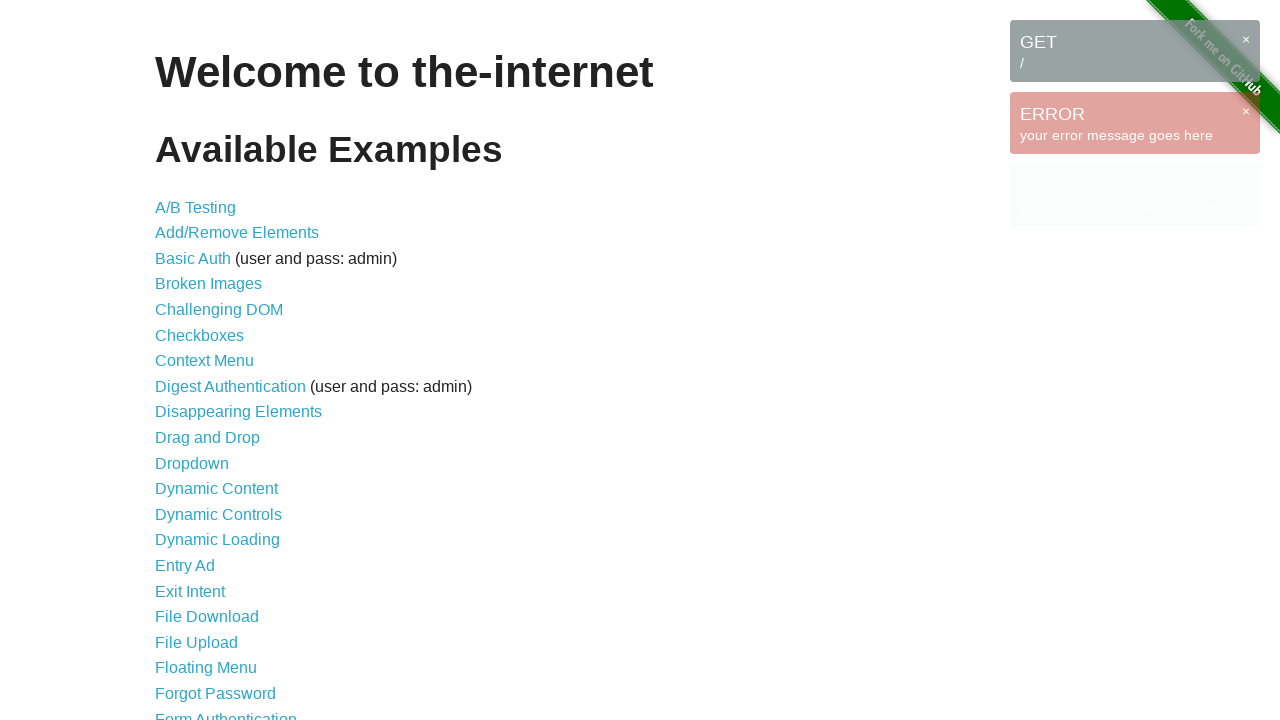

Displayed warning growl notification
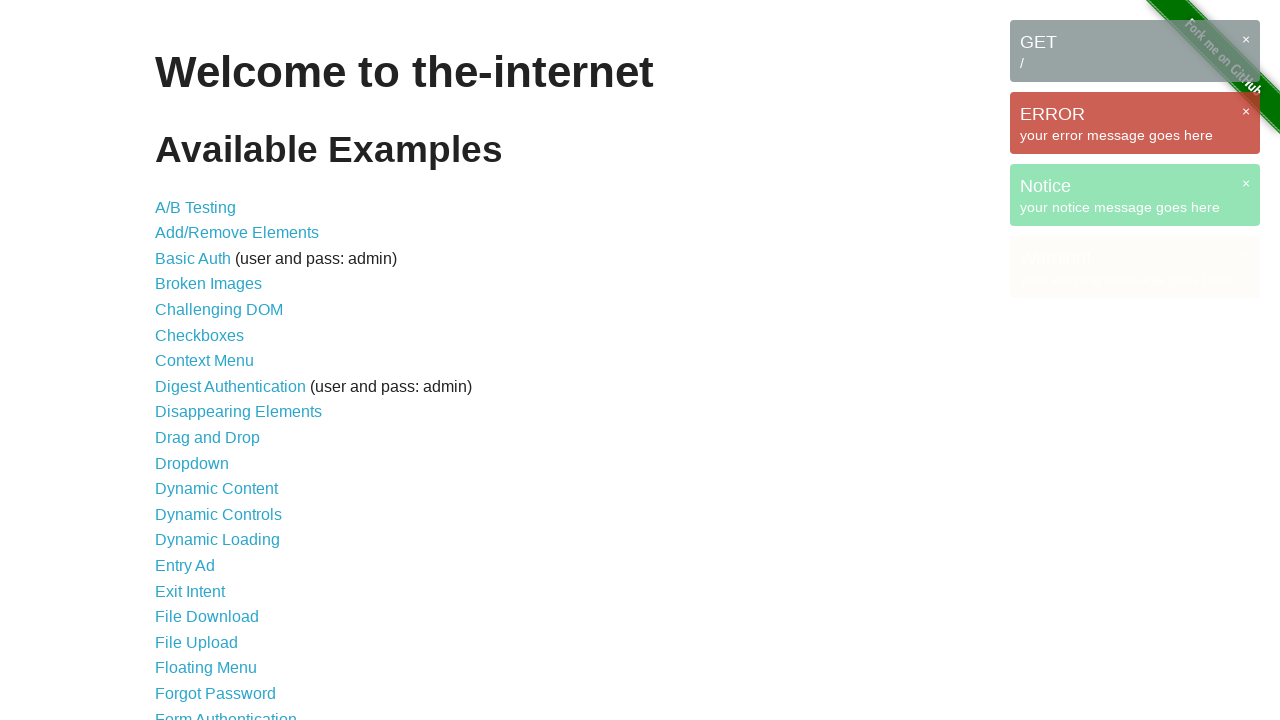

Waited for growl notifications to be fully visible
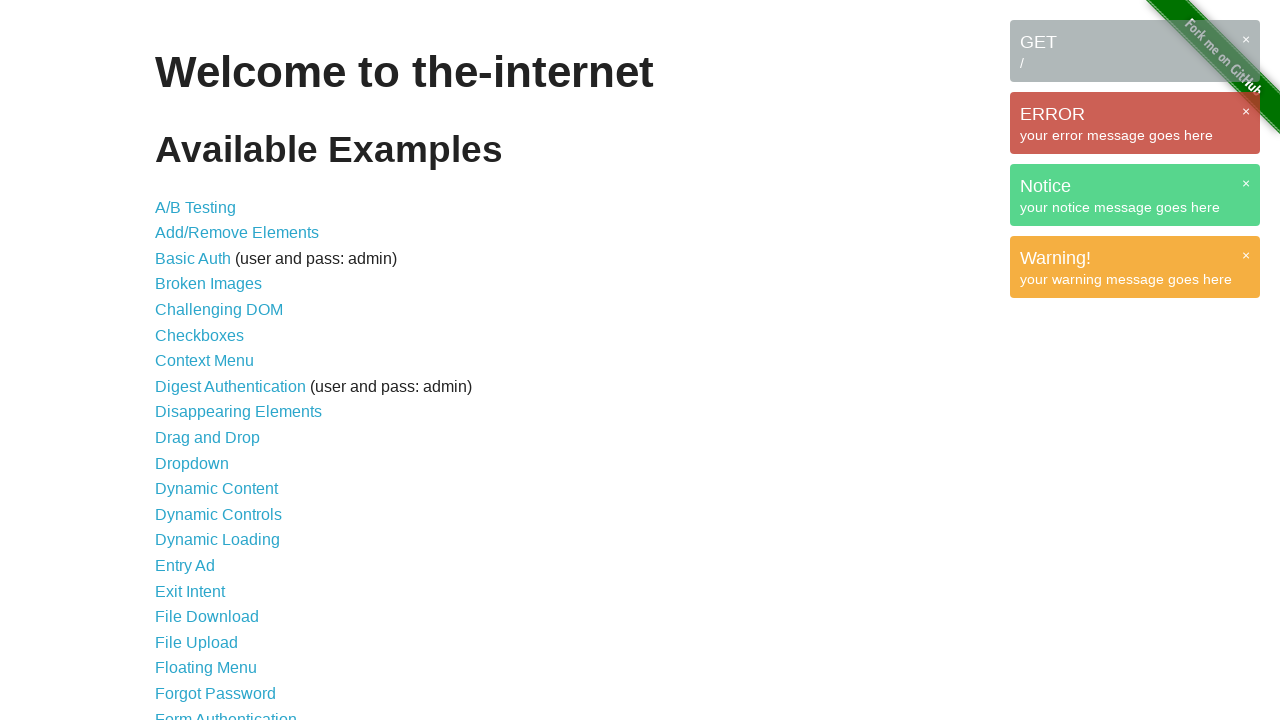

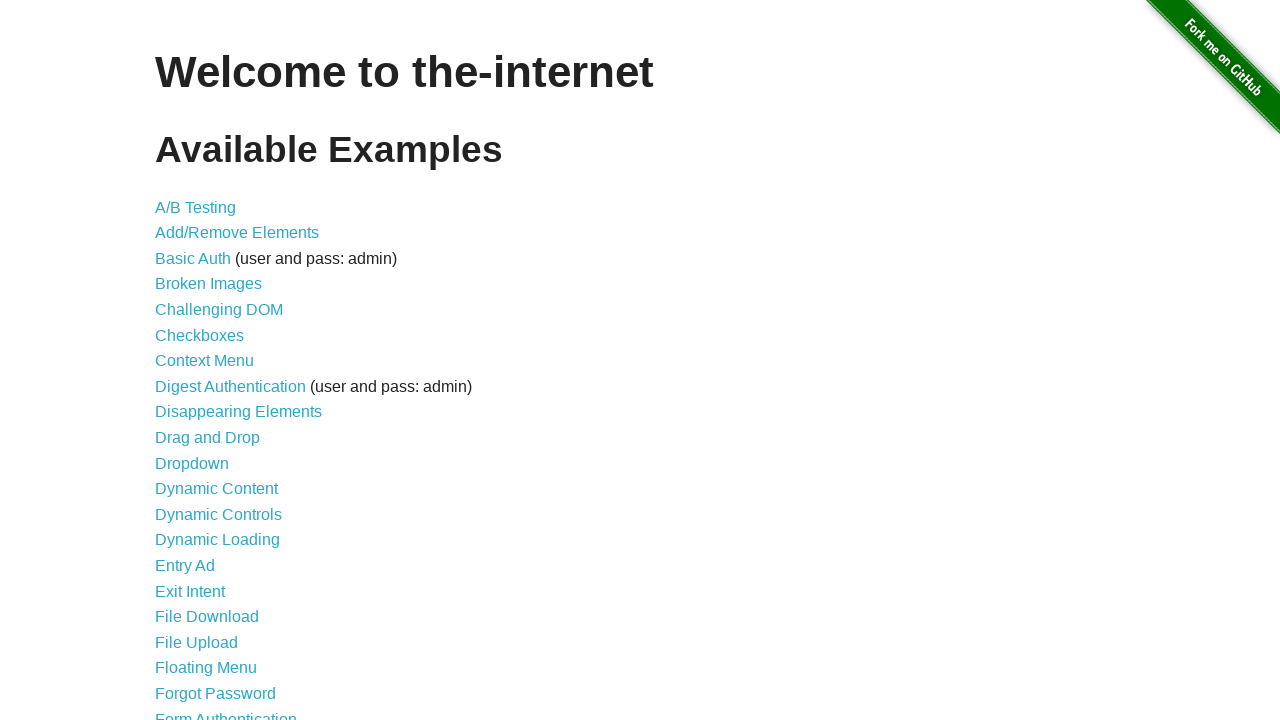